Tests number input field functionality by using arrow keys to increment and decrement values, verifying the input accepts positive, negative, and zero values

Starting URL: http://the-internet.herokuapp.com/inputs

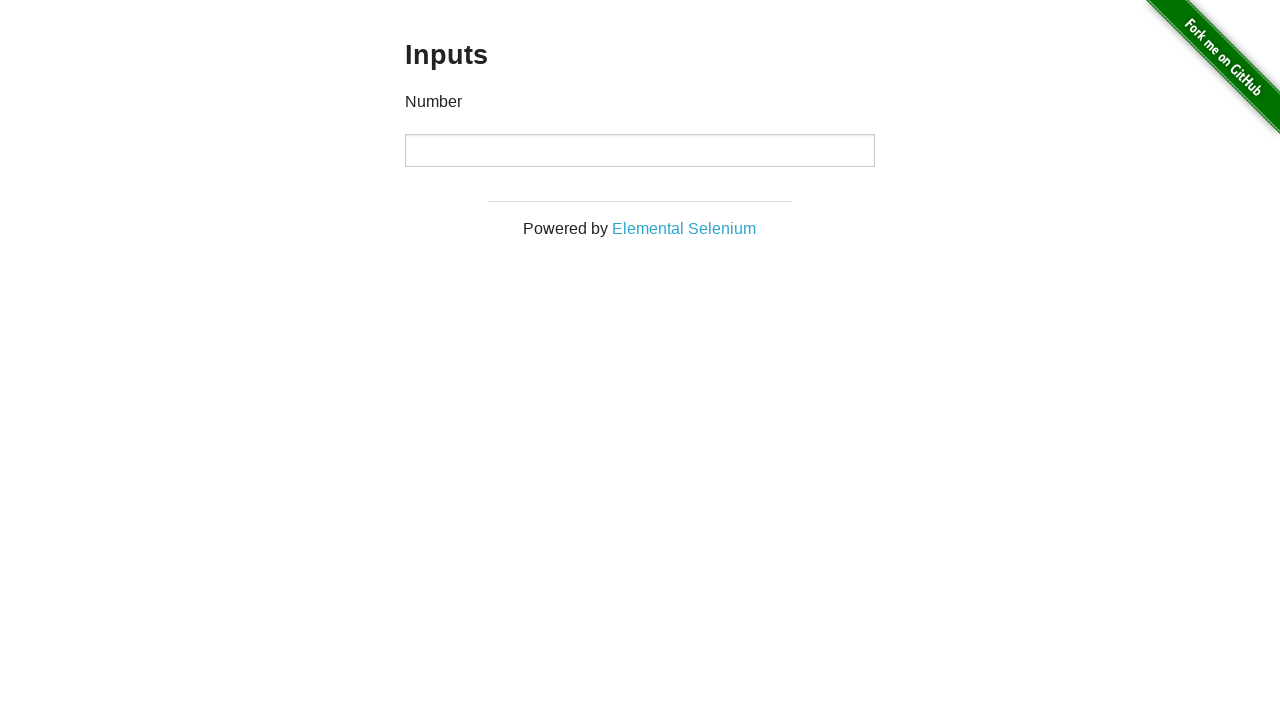

Located number input element
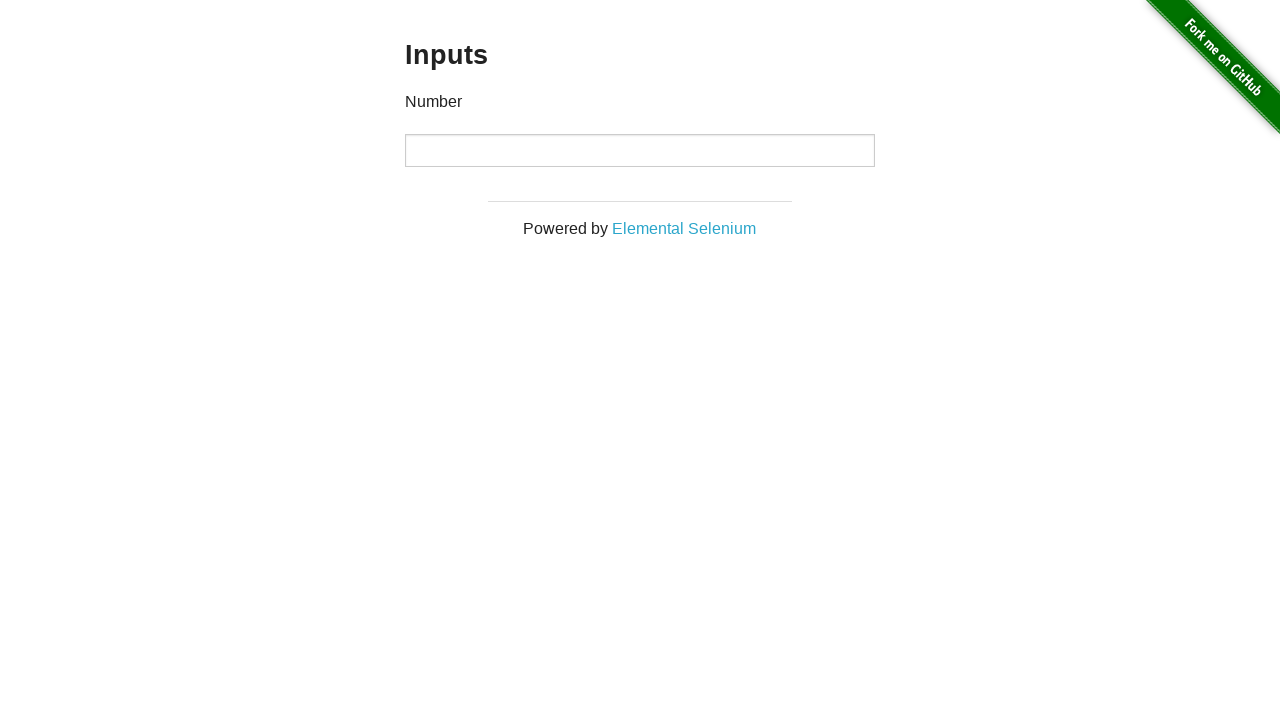

Clicked on number input to focus it at (640, 150) on input[type=number]
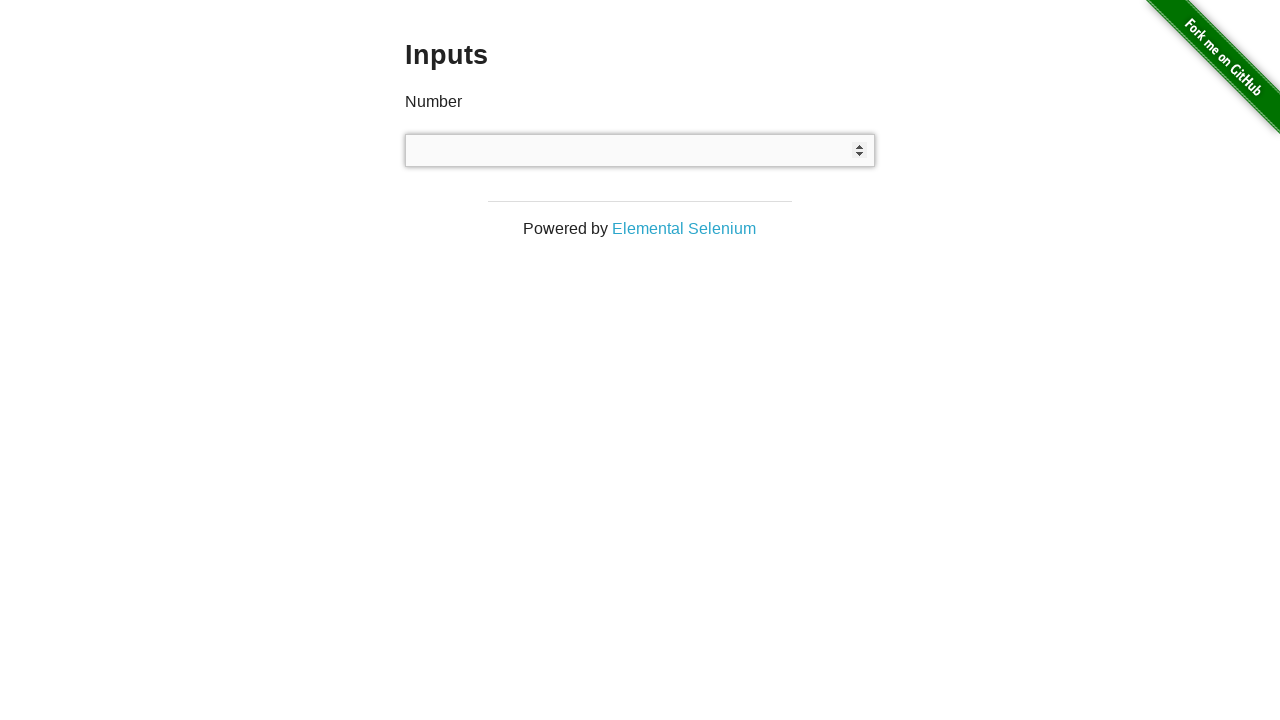

Pressed ArrowUp to increment value on input[type=number]
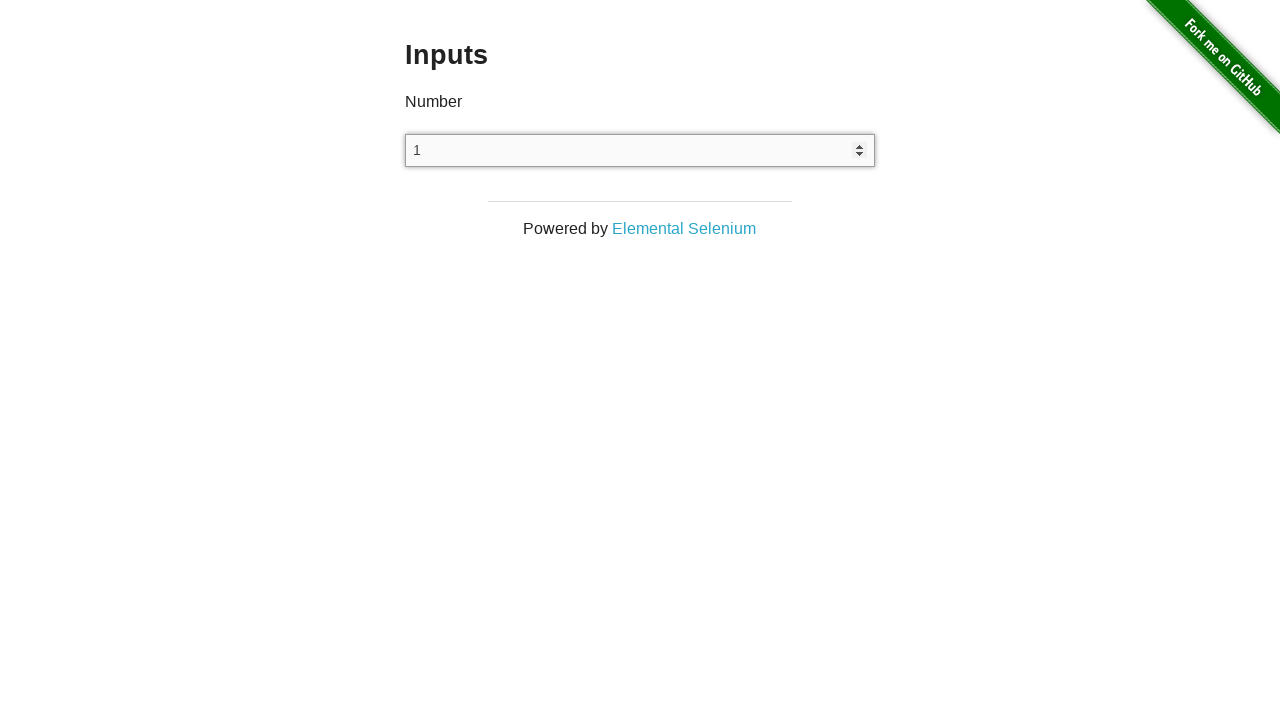

Pressed ArrowUp to increment value on input[type=number]
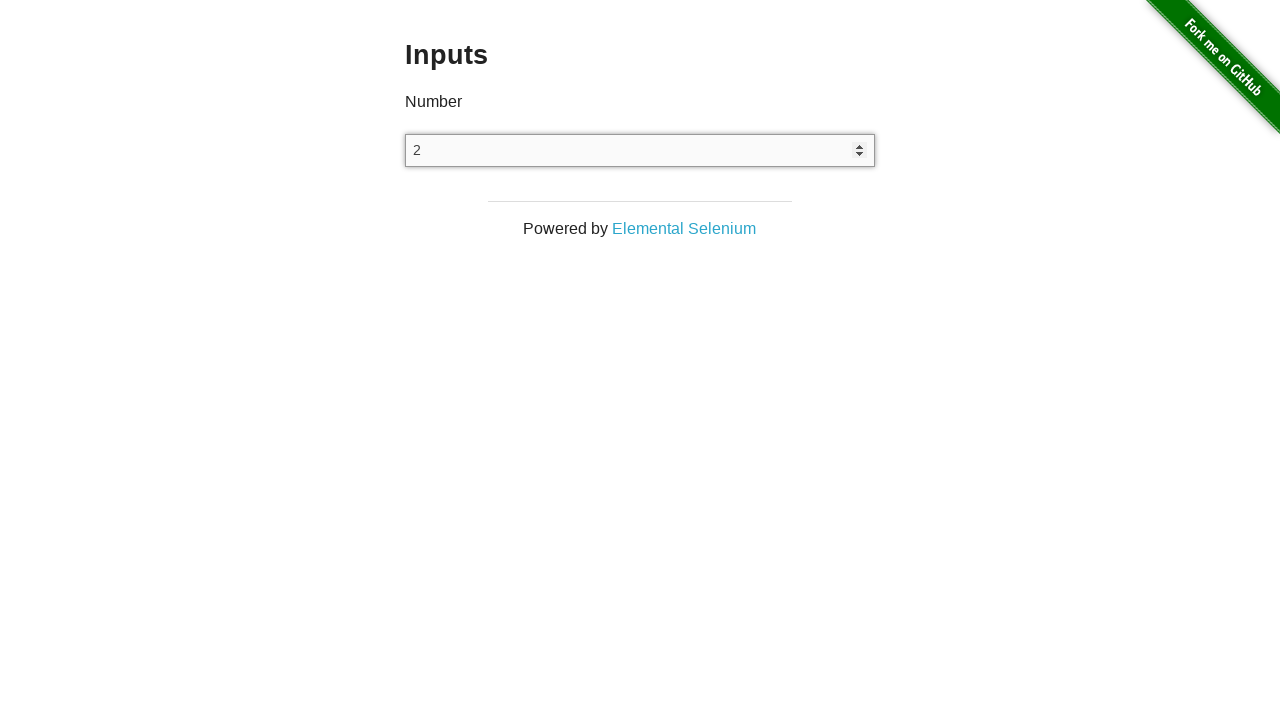

Pressed ArrowUp to increment value on input[type=number]
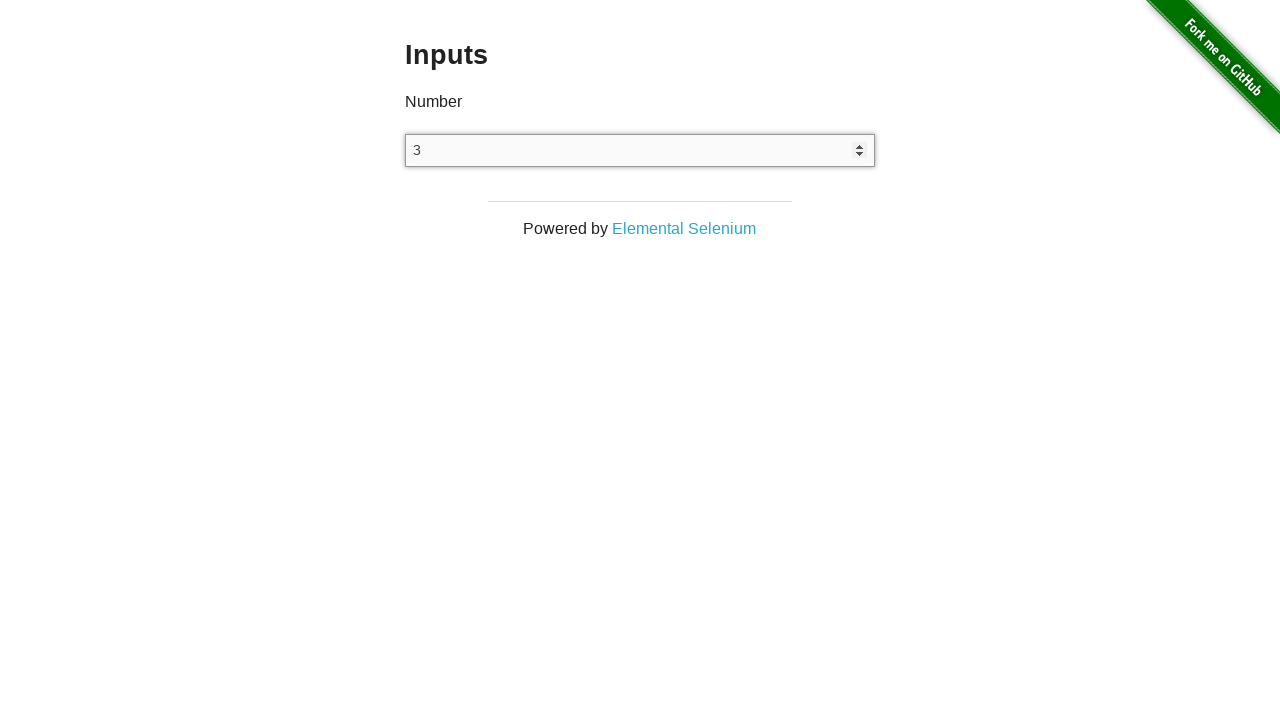

Pressed ArrowUp to increment value on input[type=number]
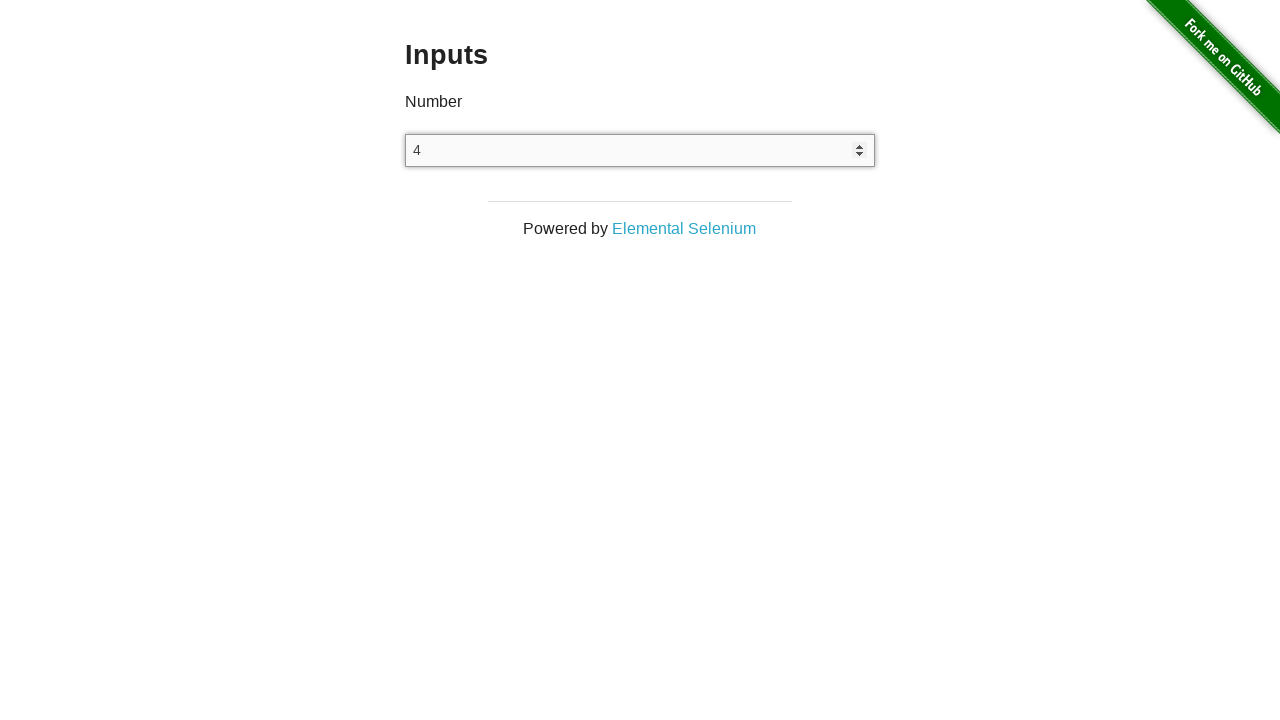

Pressed ArrowUp to increment value on input[type=number]
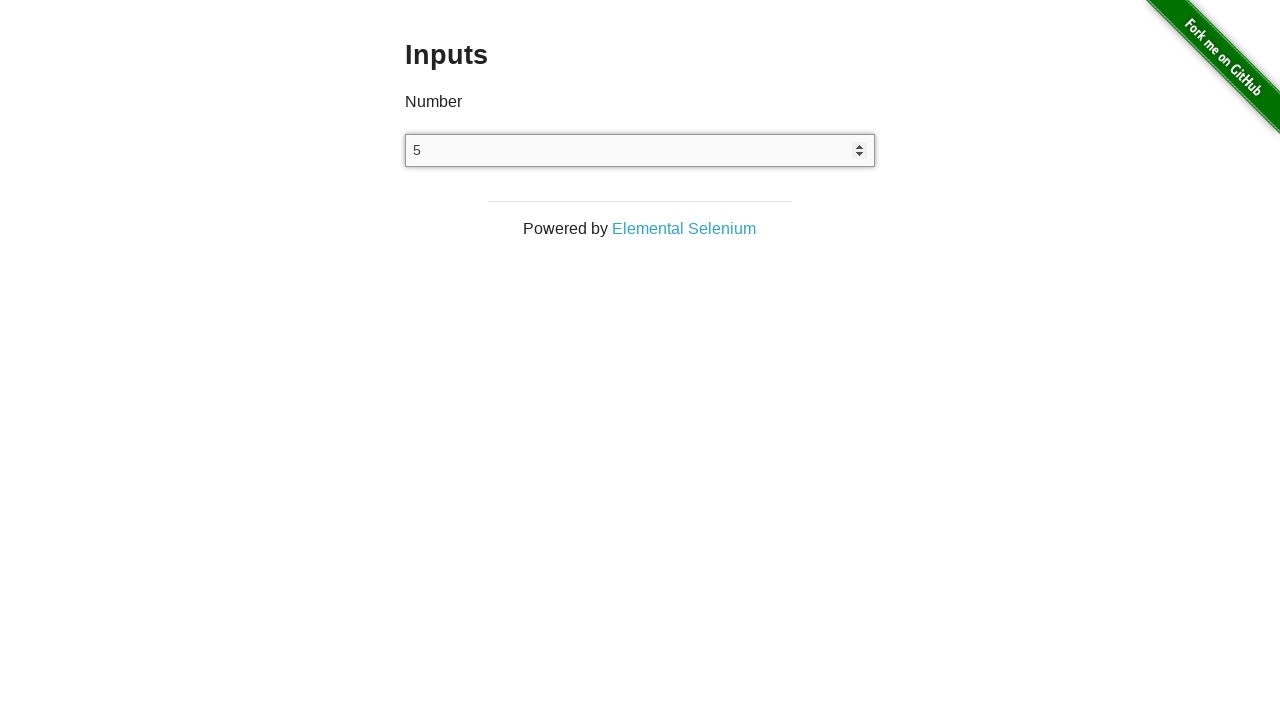

Verified number input value is 5 after 5 arrow up presses
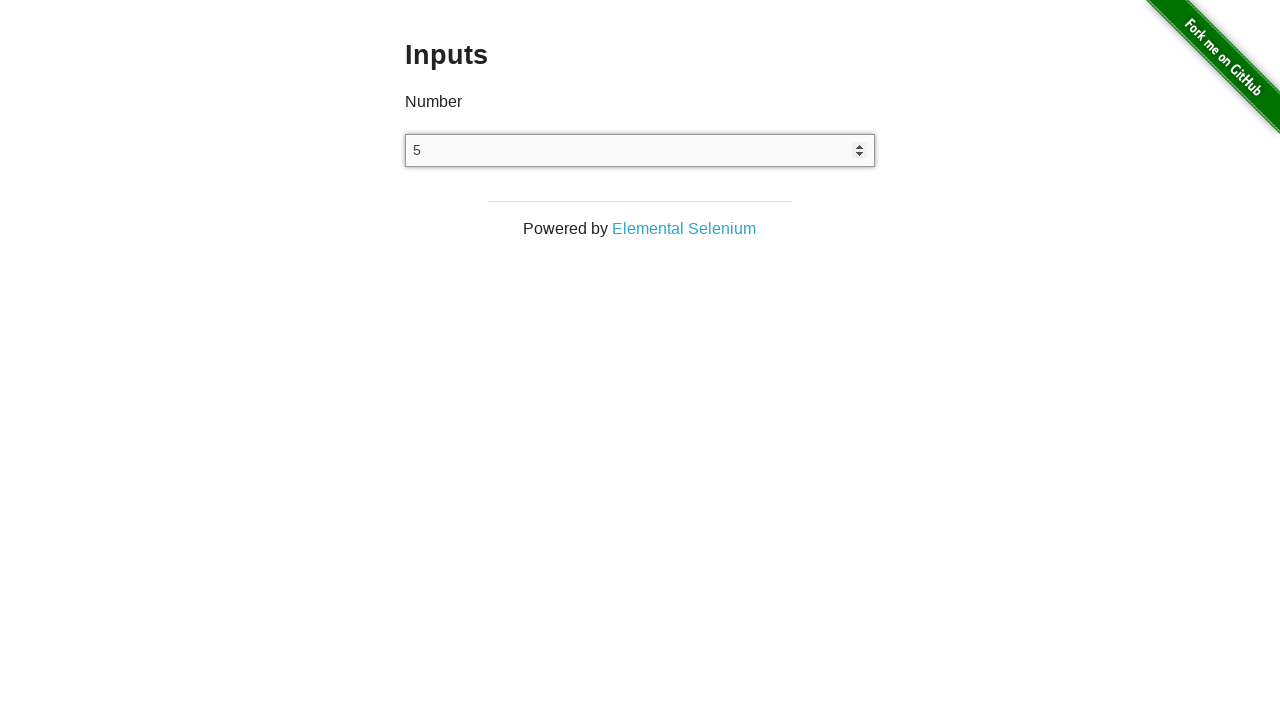

Cleared the number input on input[type=number]
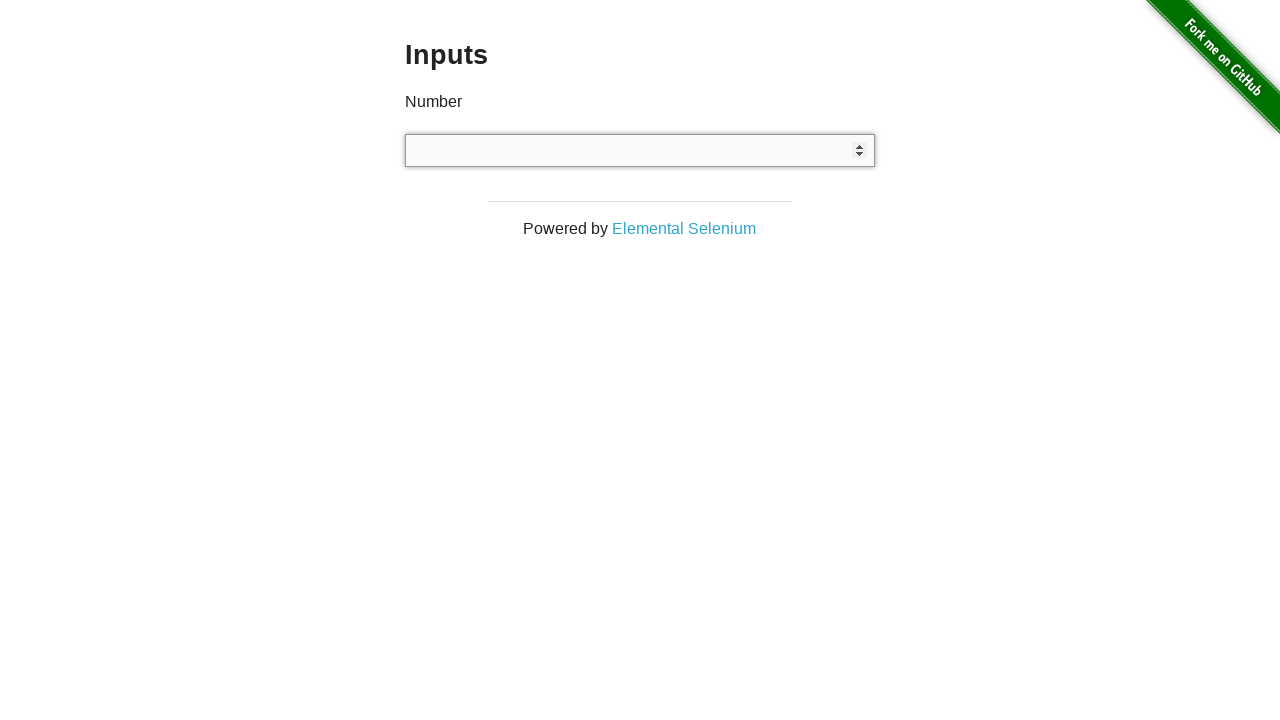

Pressed ArrowDown to decrement value on input[type=number]
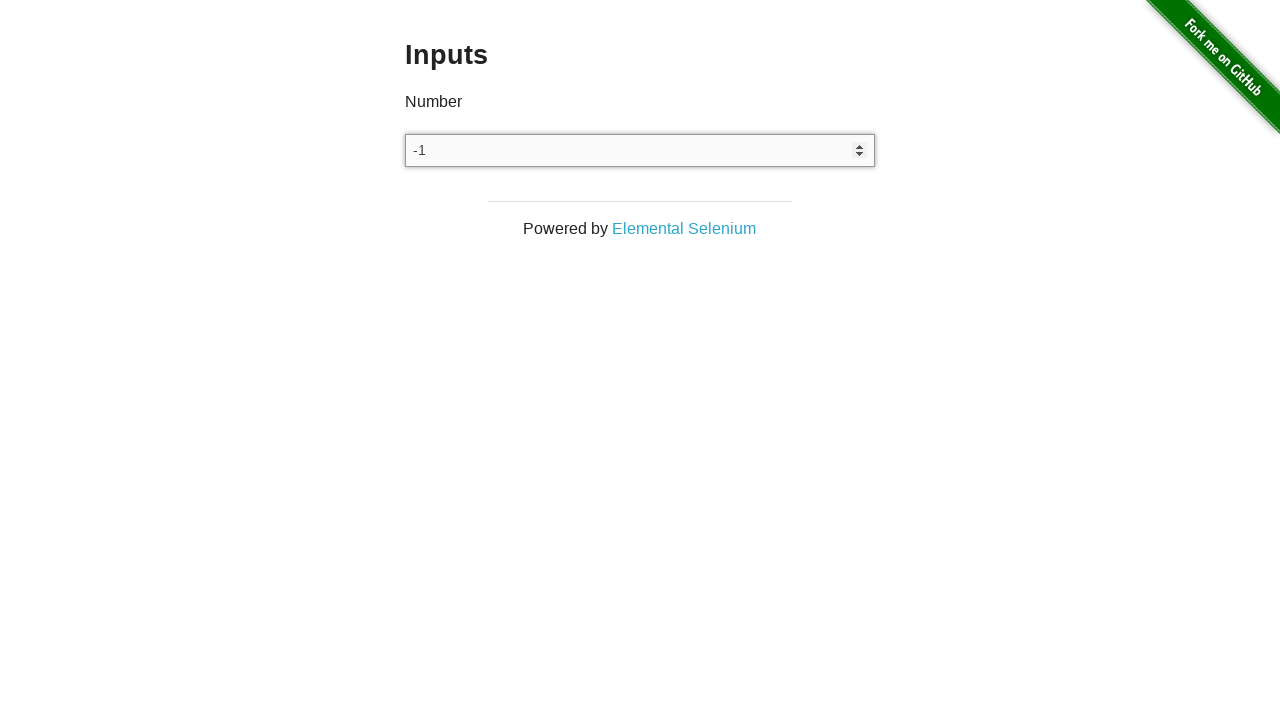

Pressed ArrowDown to decrement value on input[type=number]
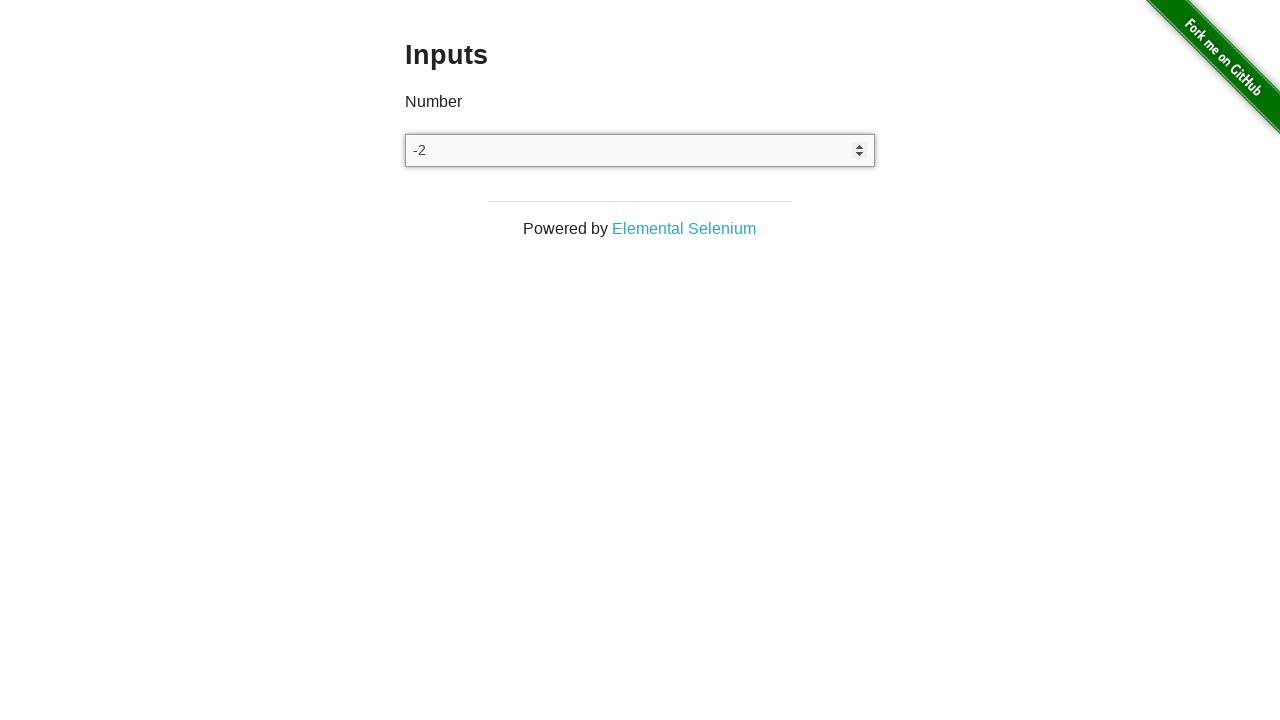

Pressed ArrowDown to decrement value on input[type=number]
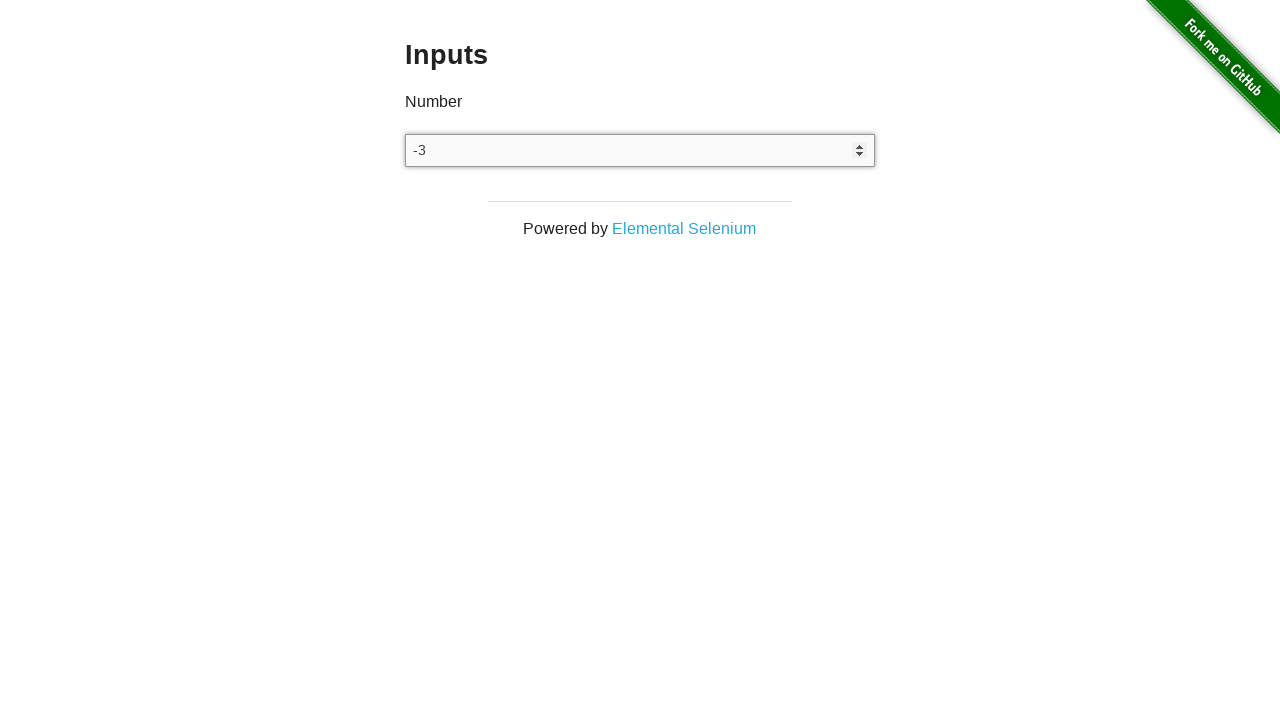

Pressed ArrowDown to decrement value on input[type=number]
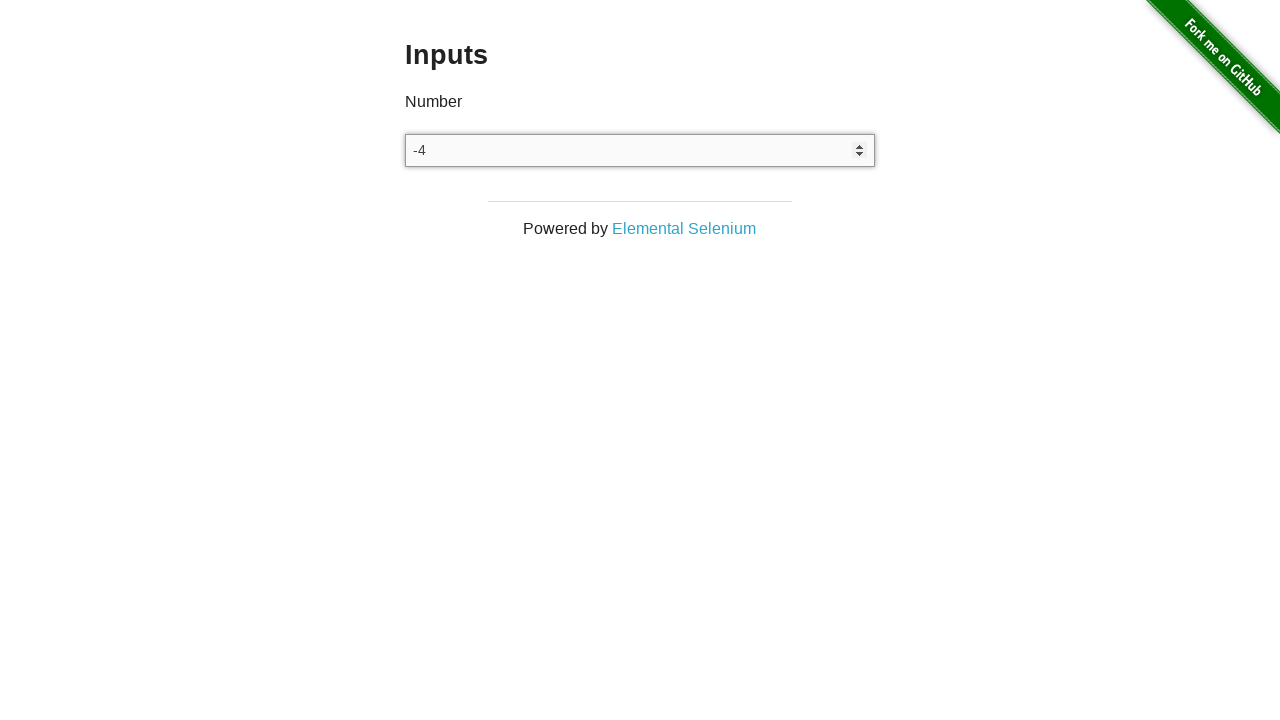

Pressed ArrowDown to decrement value on input[type=number]
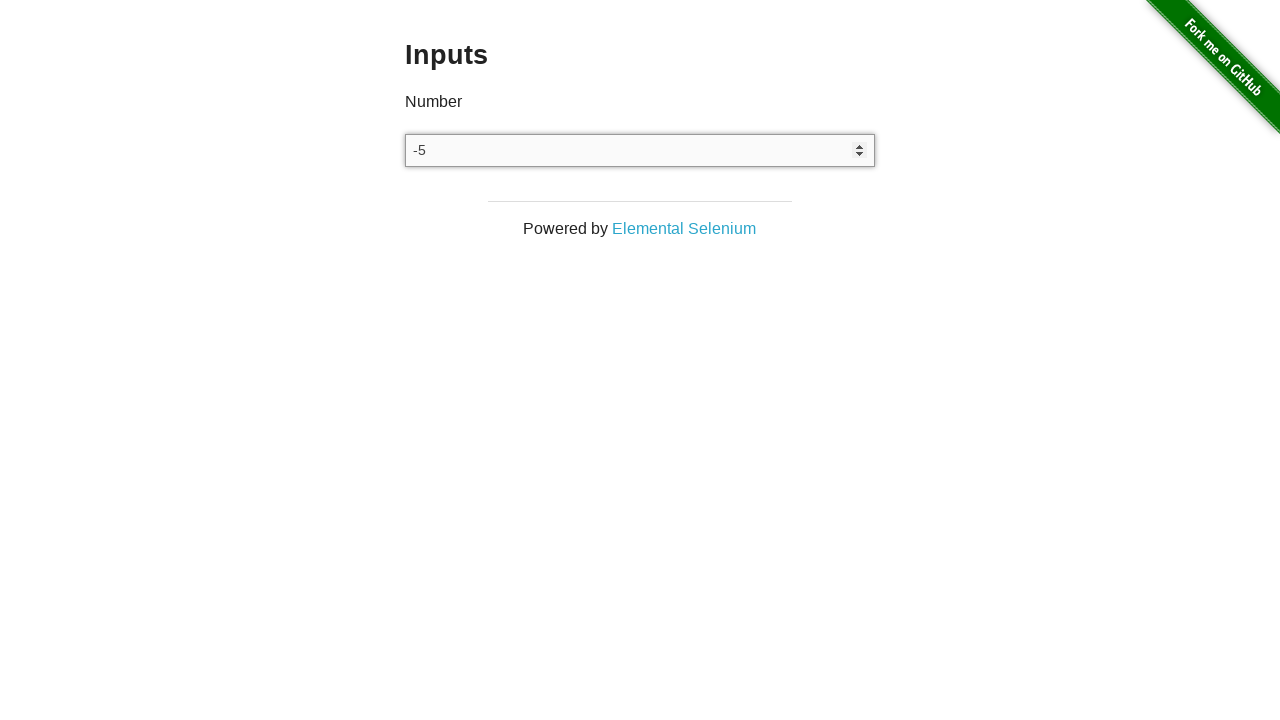

Verified number input value is -5 after 5 arrow down presses
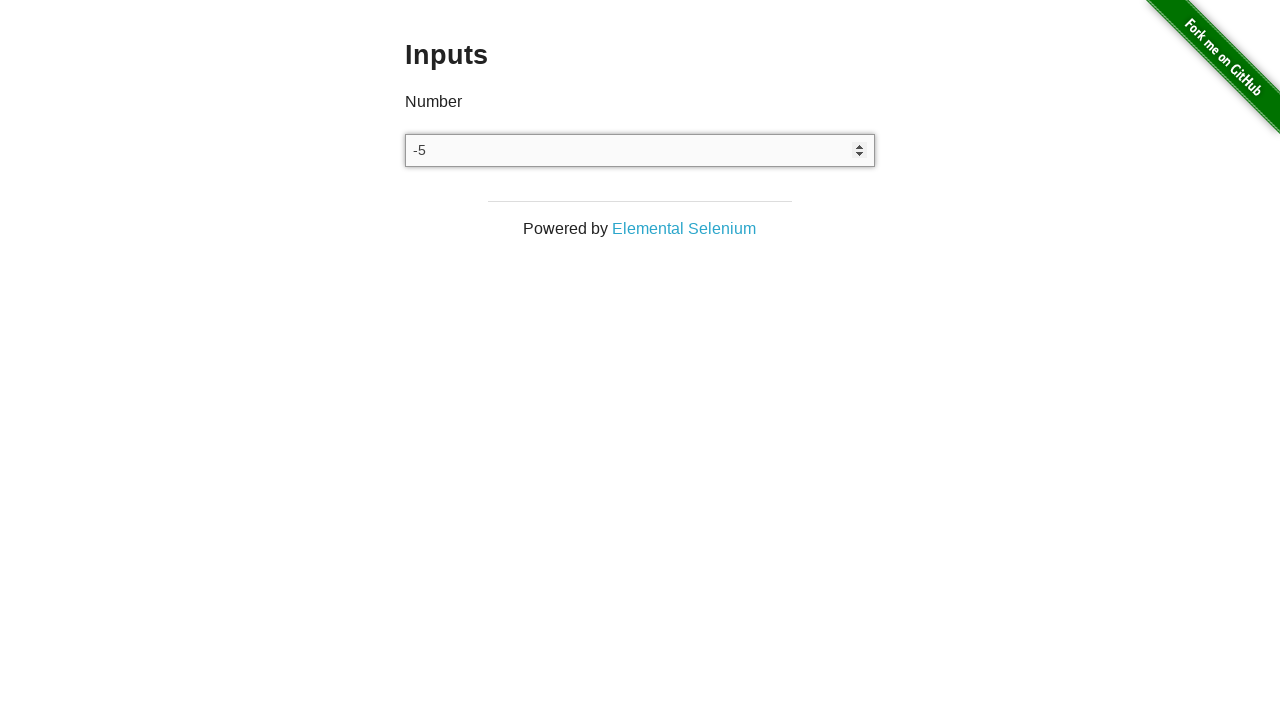

Cleared the number input on input[type=number]
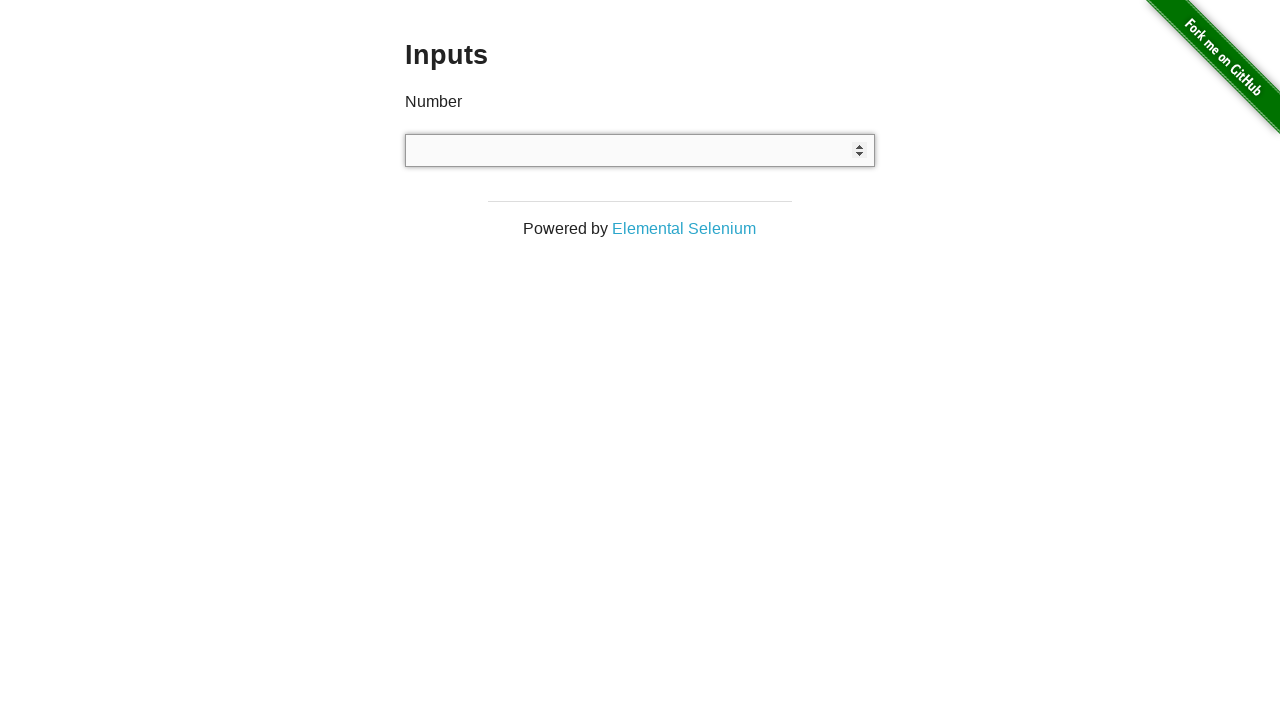

Pressed ArrowUp once on input[type=number]
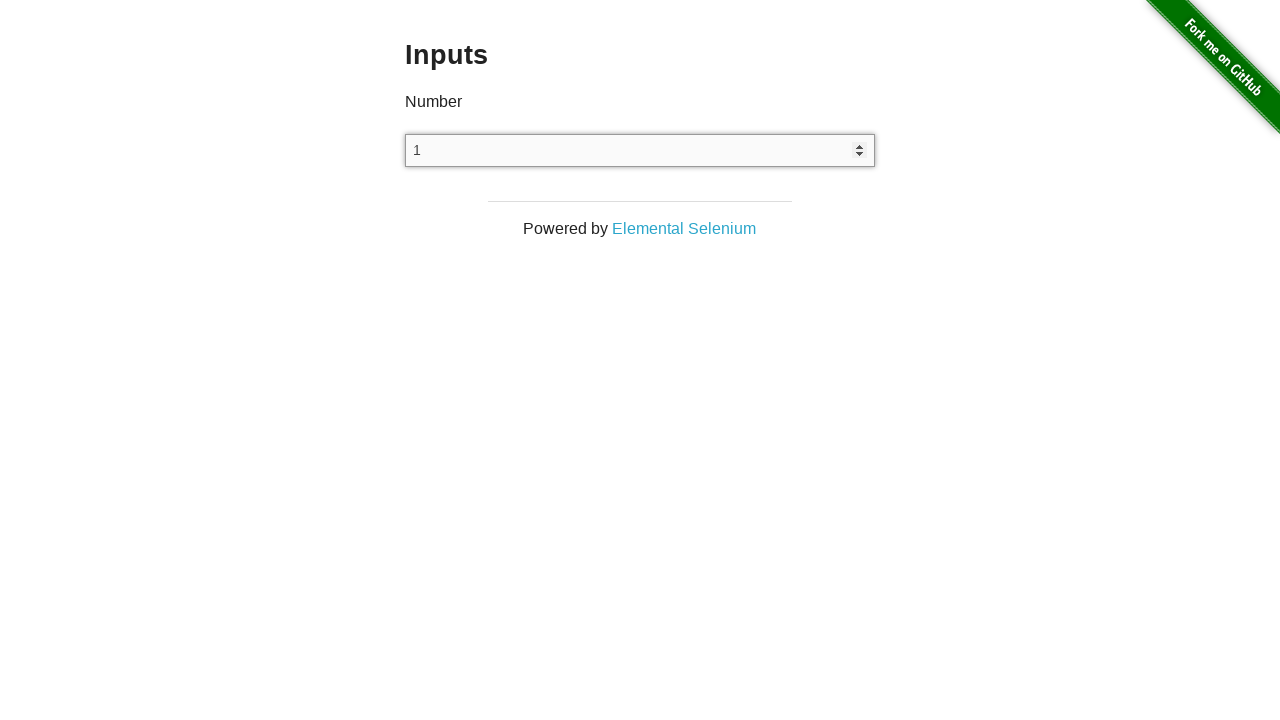

Pressed ArrowDown once on input[type=number]
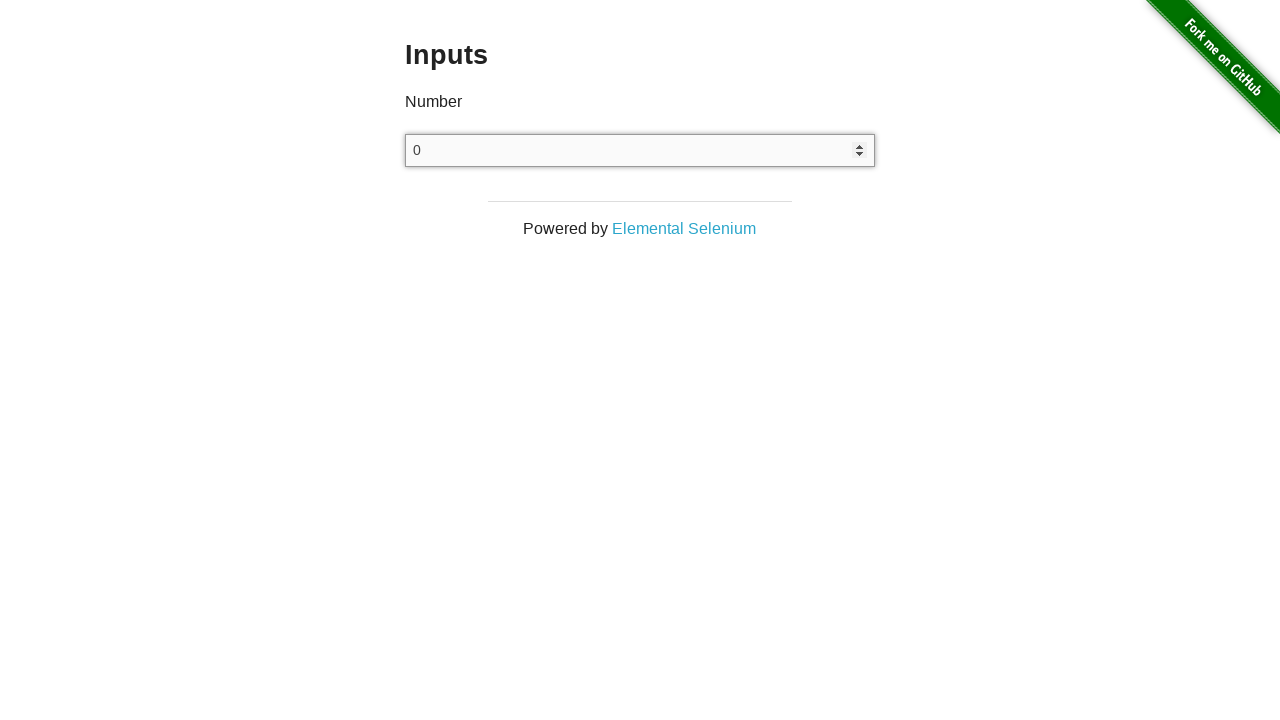

Verified number input value is 0 after arrow up followed by arrow down
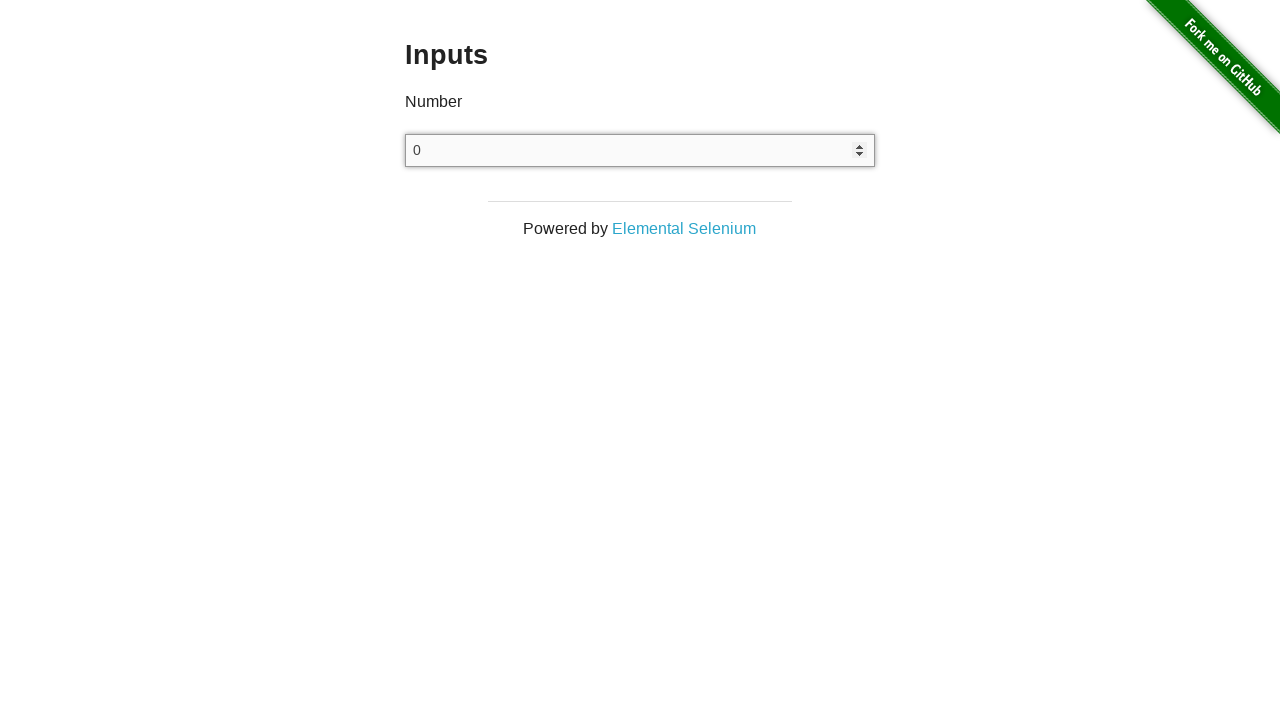

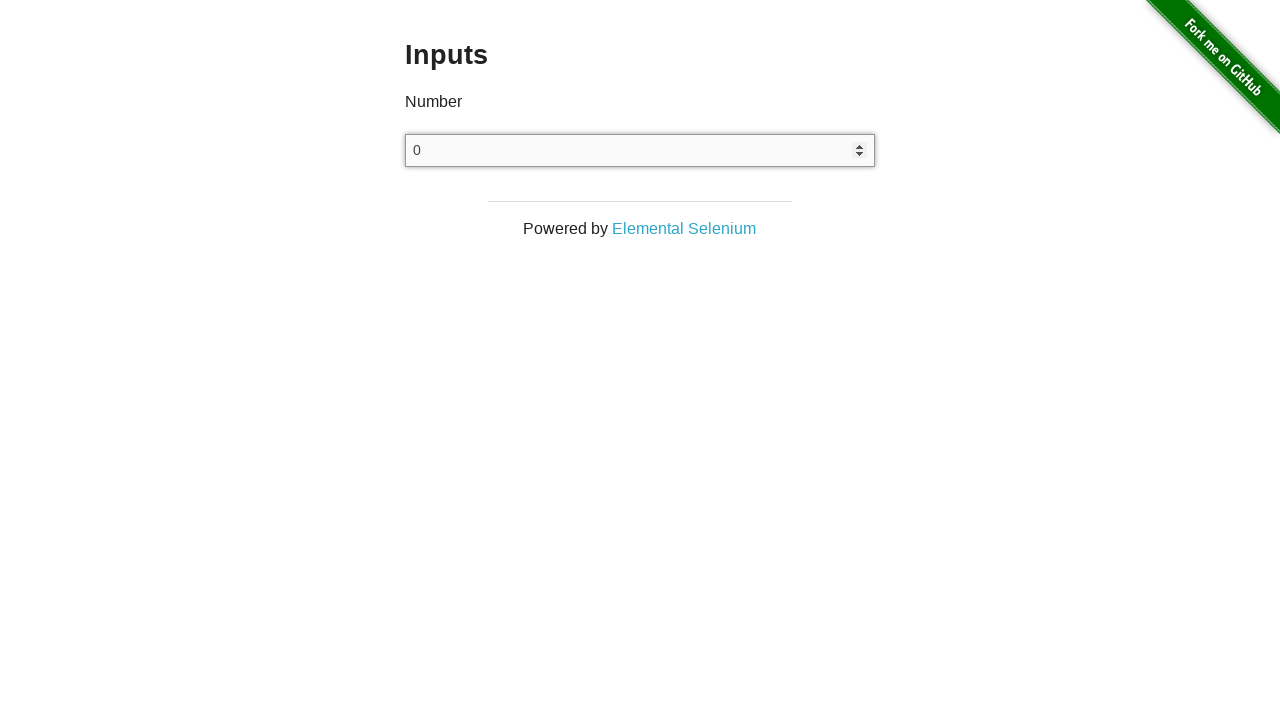